Navigates to the homepage of the SMS user panel application

Starting URL: https://sms-userpanel.netlify.app/

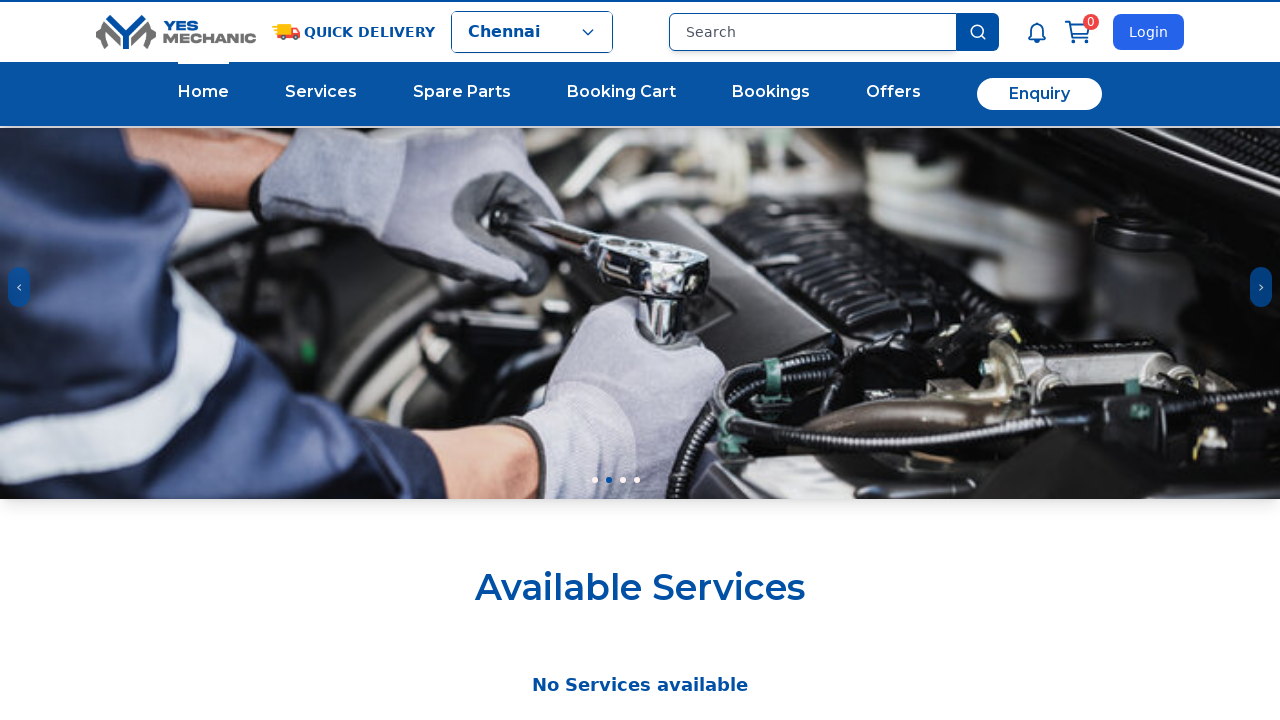

Navigated to SMS user panel homepage and waited for network idle
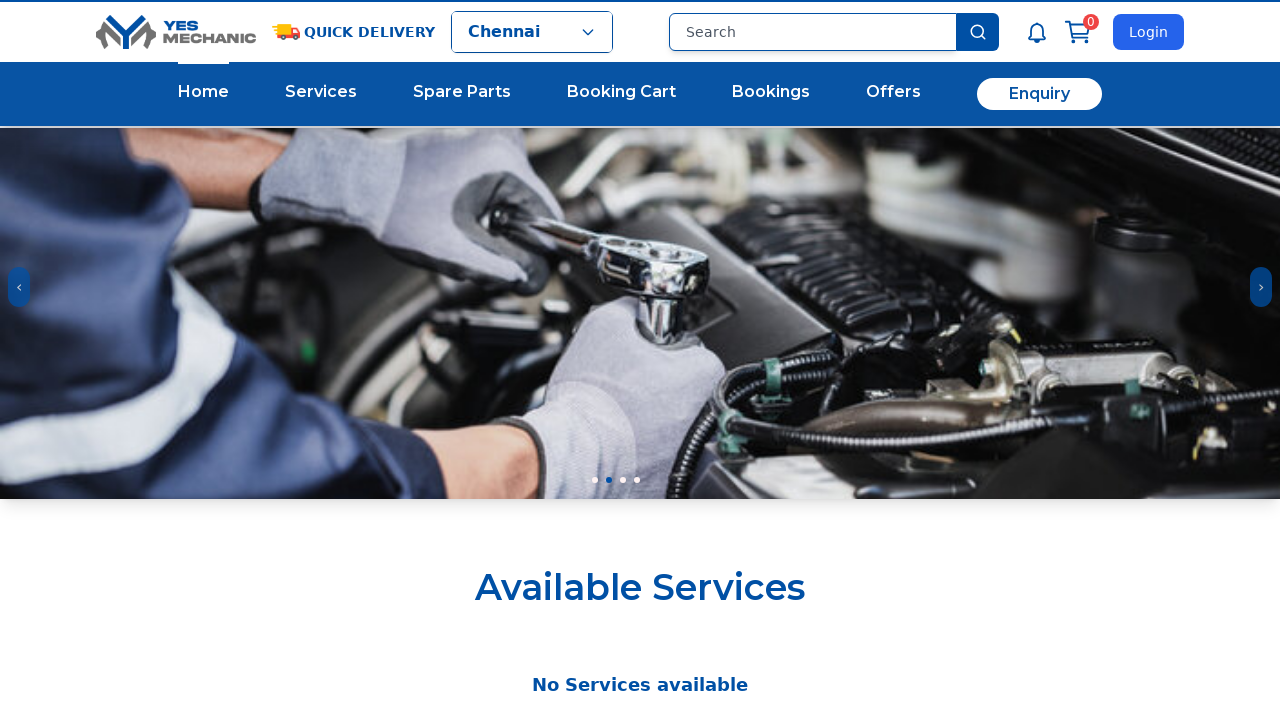

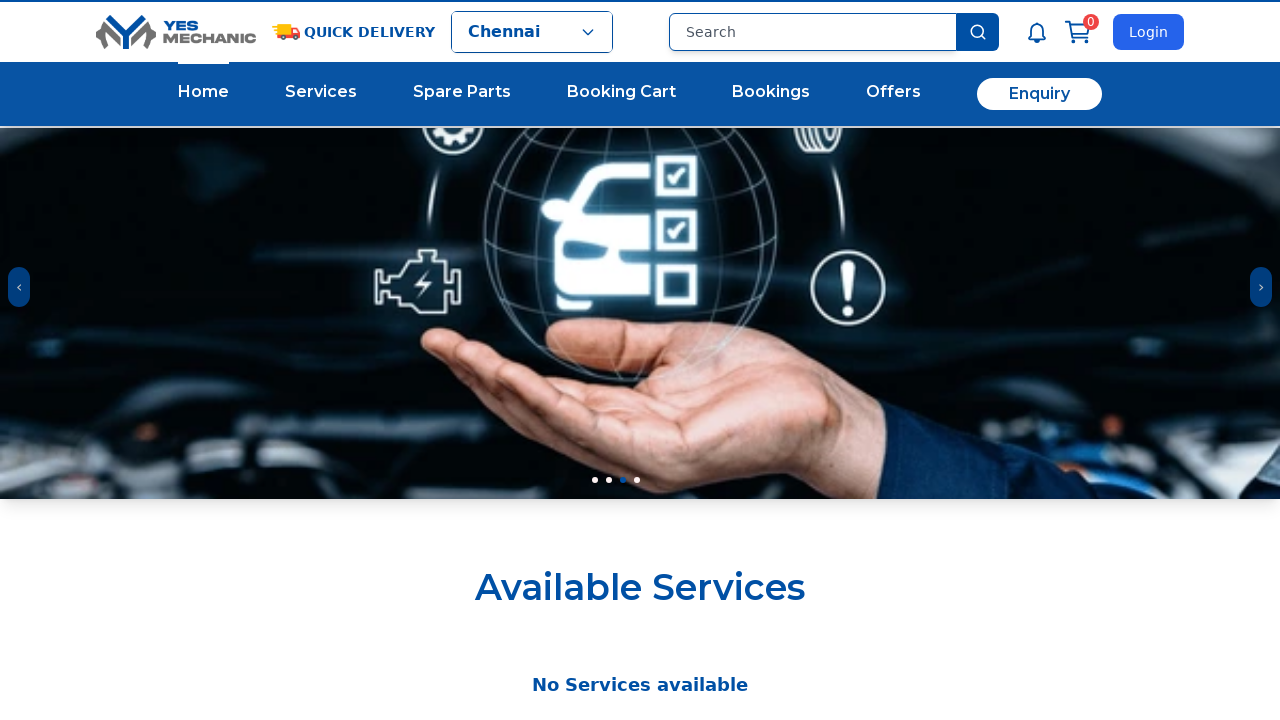